Tests calendar date picker functionality by selecting a specific date (June 15, 2027) through the calendar navigation and verifying the input values are correctly set

Starting URL: https://rahulshettyacademy.com/seleniumPractise/#/offers

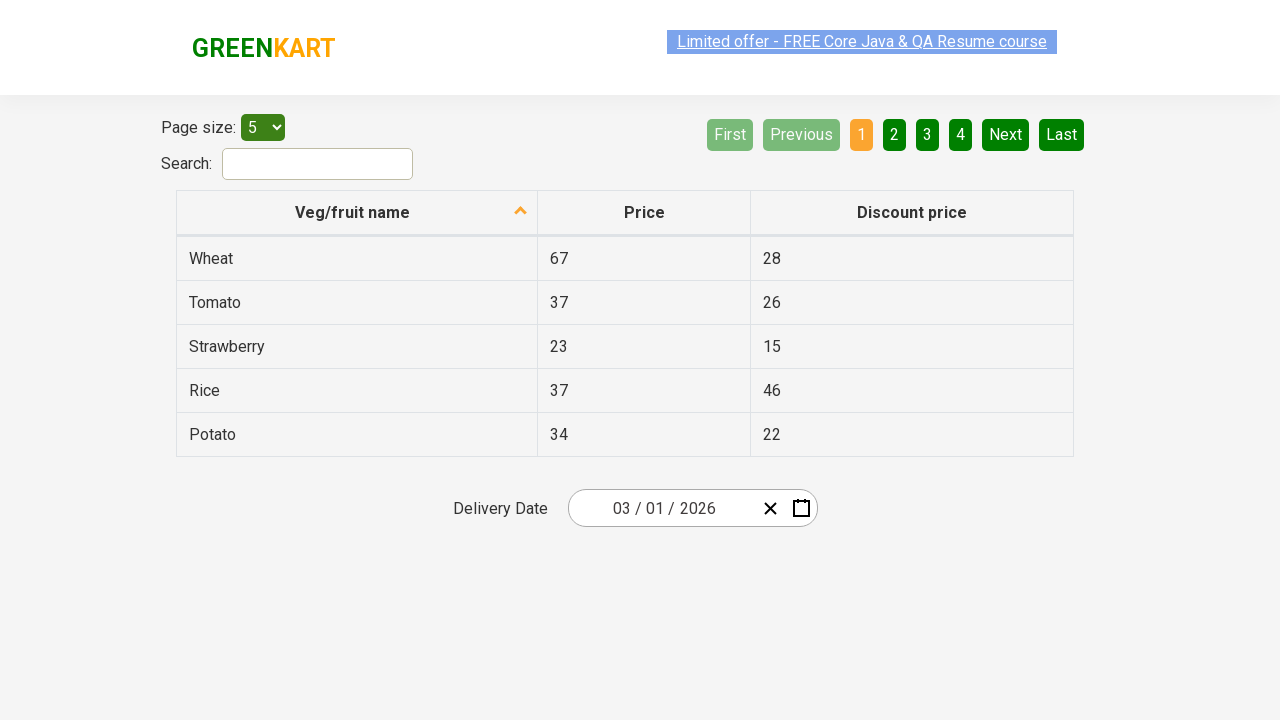

Clicked on date picker input group to open calendar at (662, 508) on .react-date-picker__inputGroup
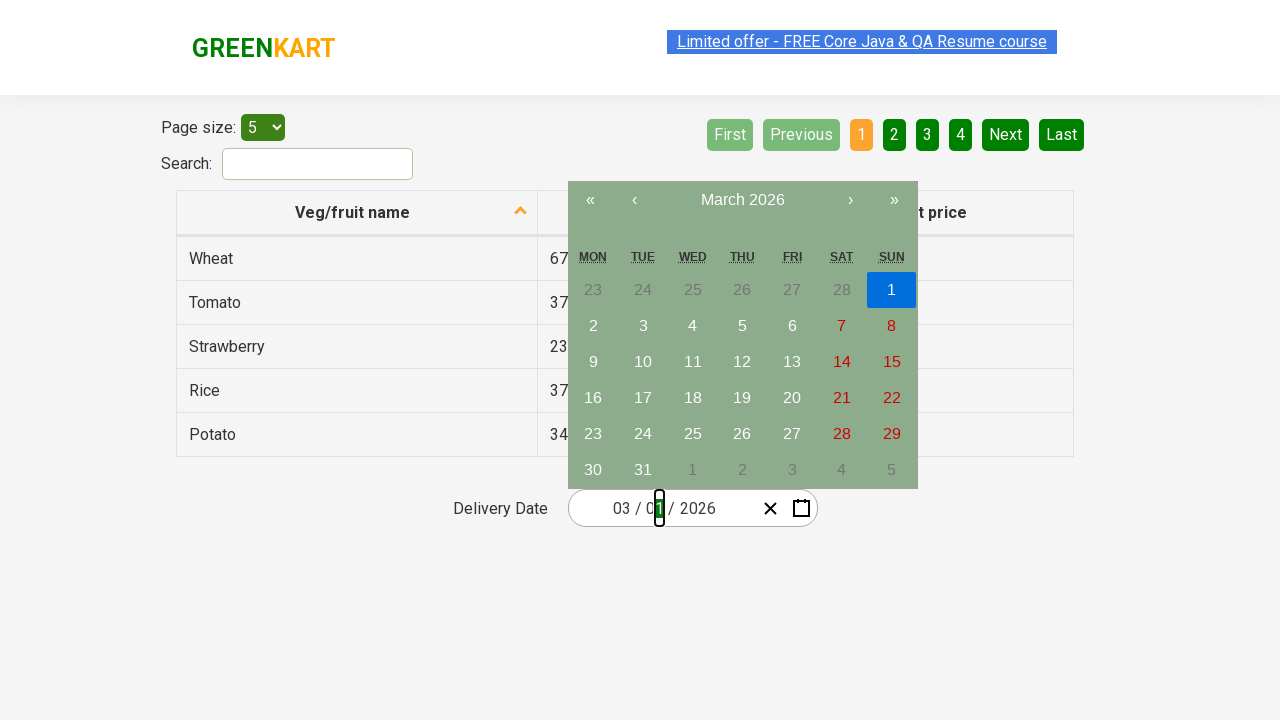

Clicked navigation label to navigate to month view at (742, 200) on .react-calendar__navigation__label
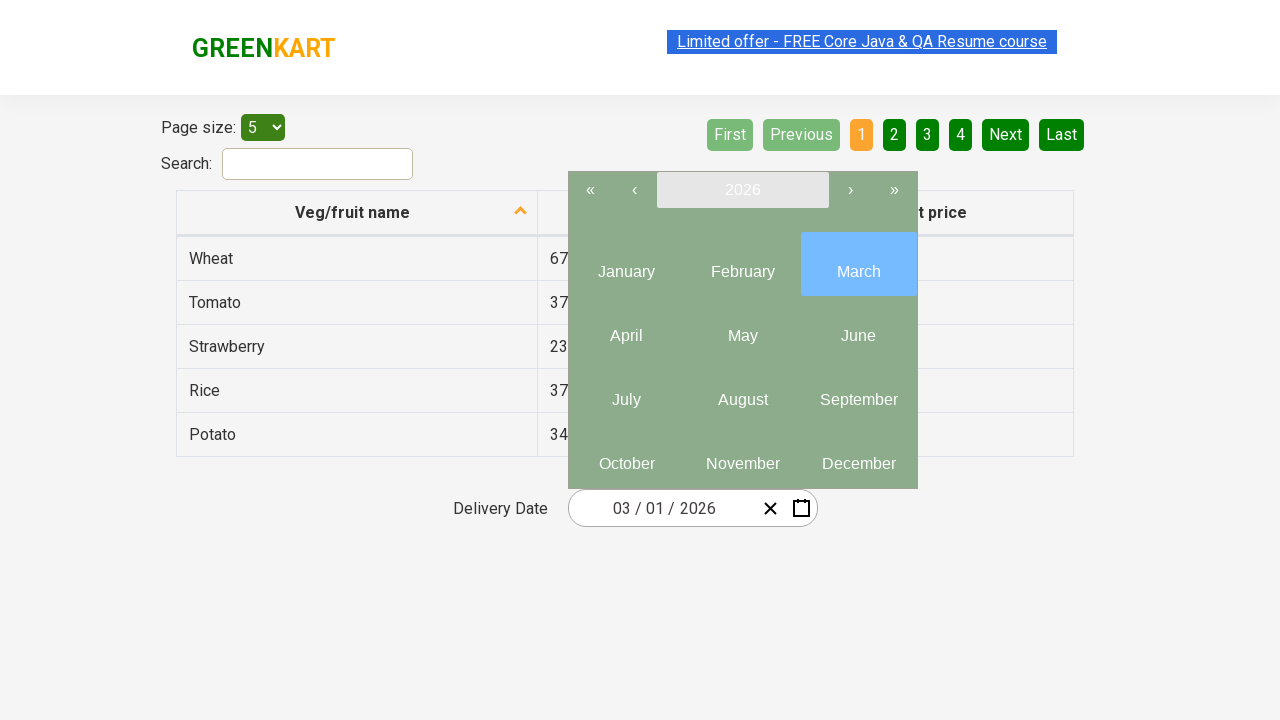

Clicked navigation label again to navigate to year view at (742, 190) on .react-calendar__navigation__label
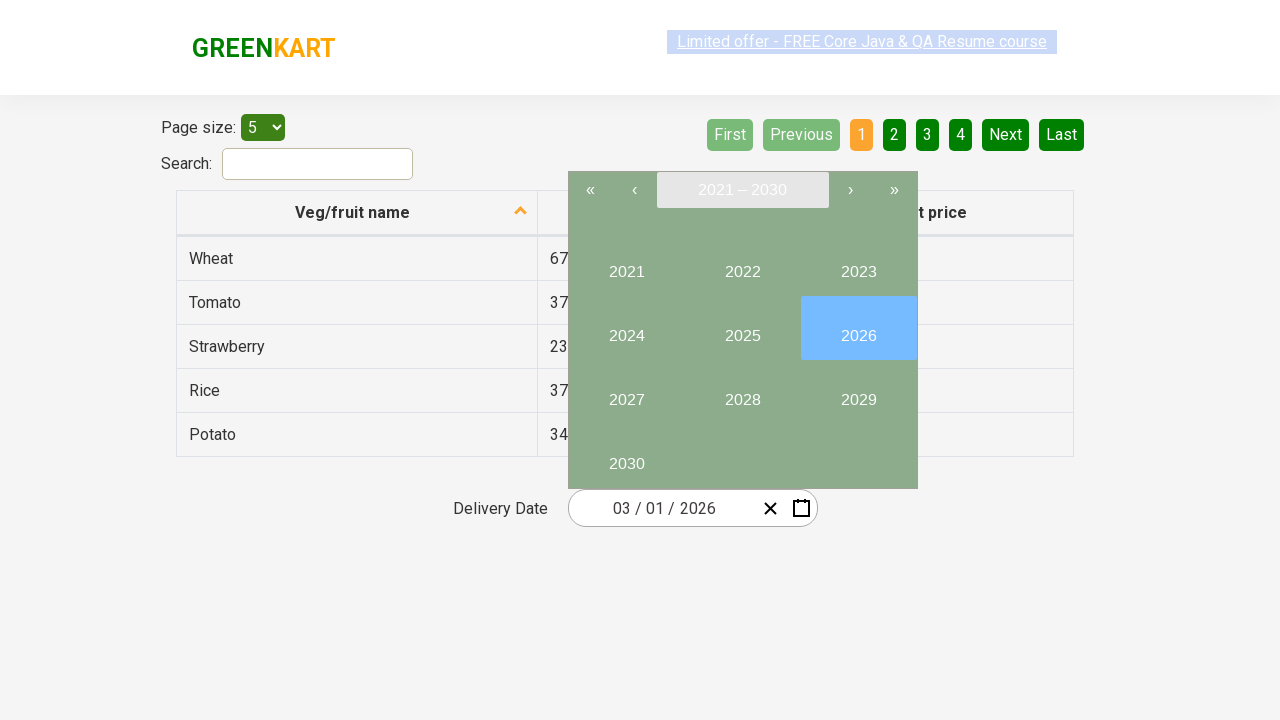

Selected year 2027 at (626, 392) on internal:text="2027"i
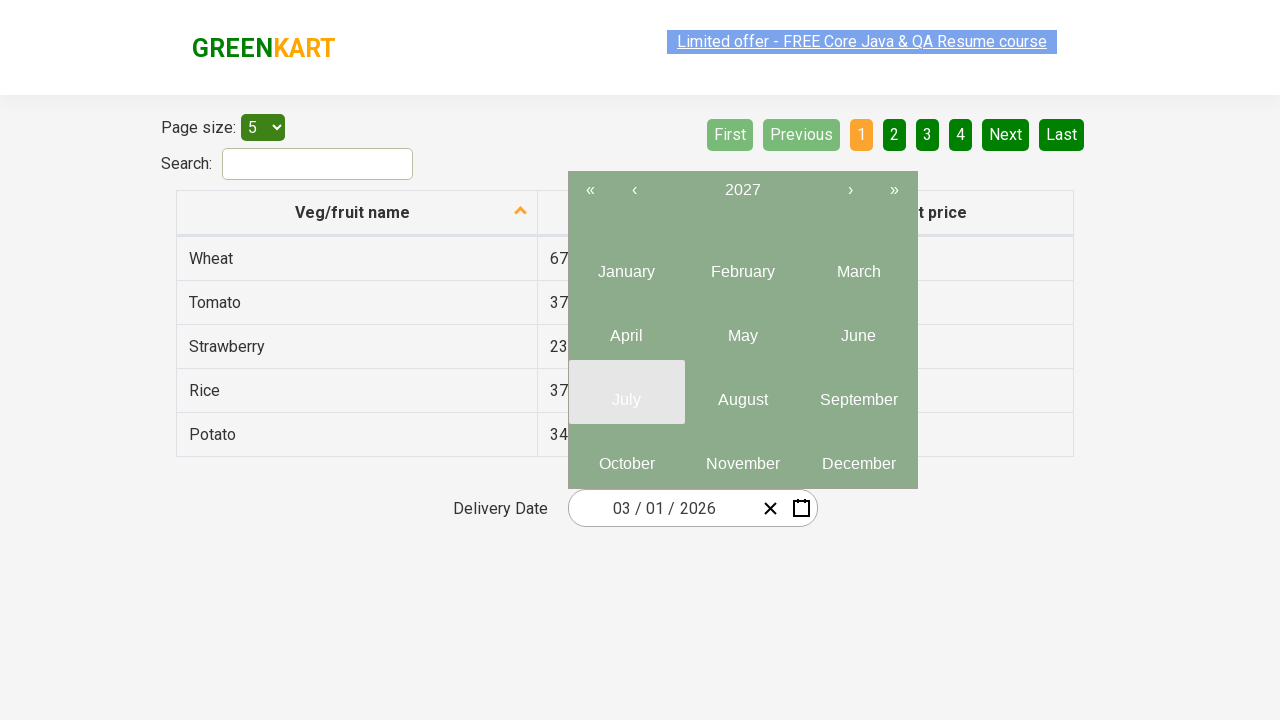

Selected June (6th month) at (858, 328) on .react-calendar__year-view__months__month >> nth=5
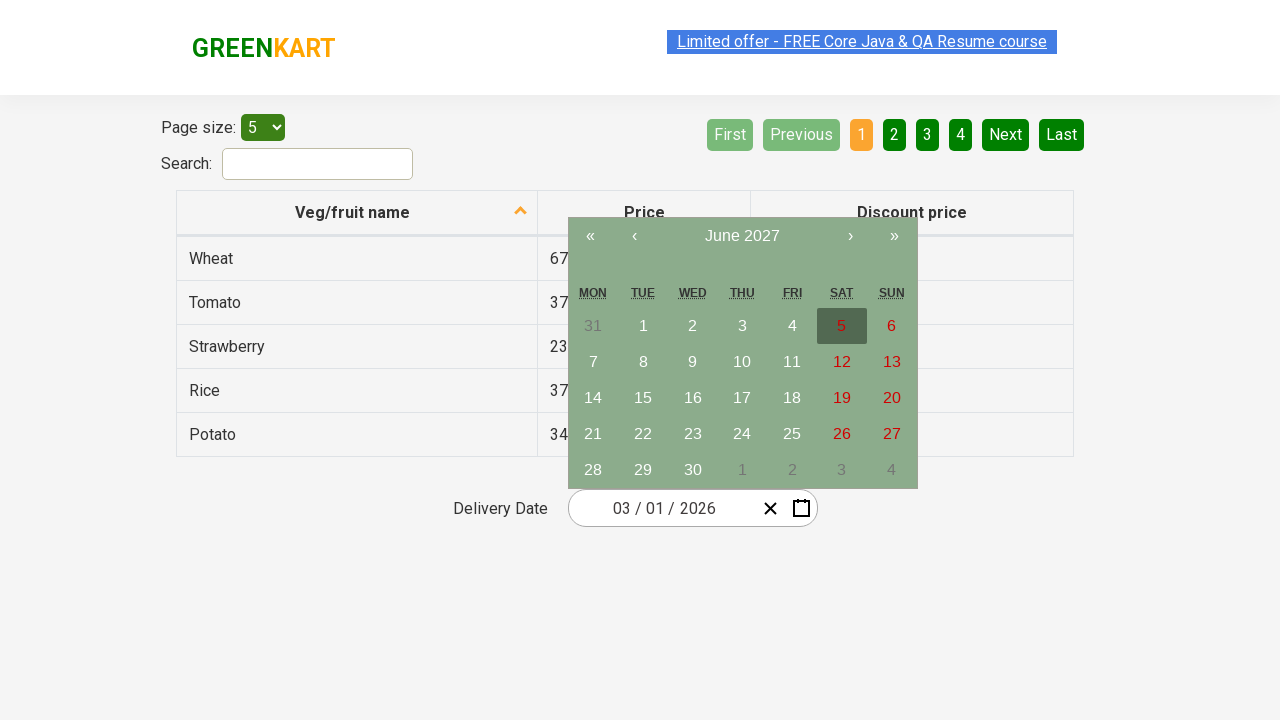

Selected day 15 at (643, 398) on xpath=//abbr[text()='15']
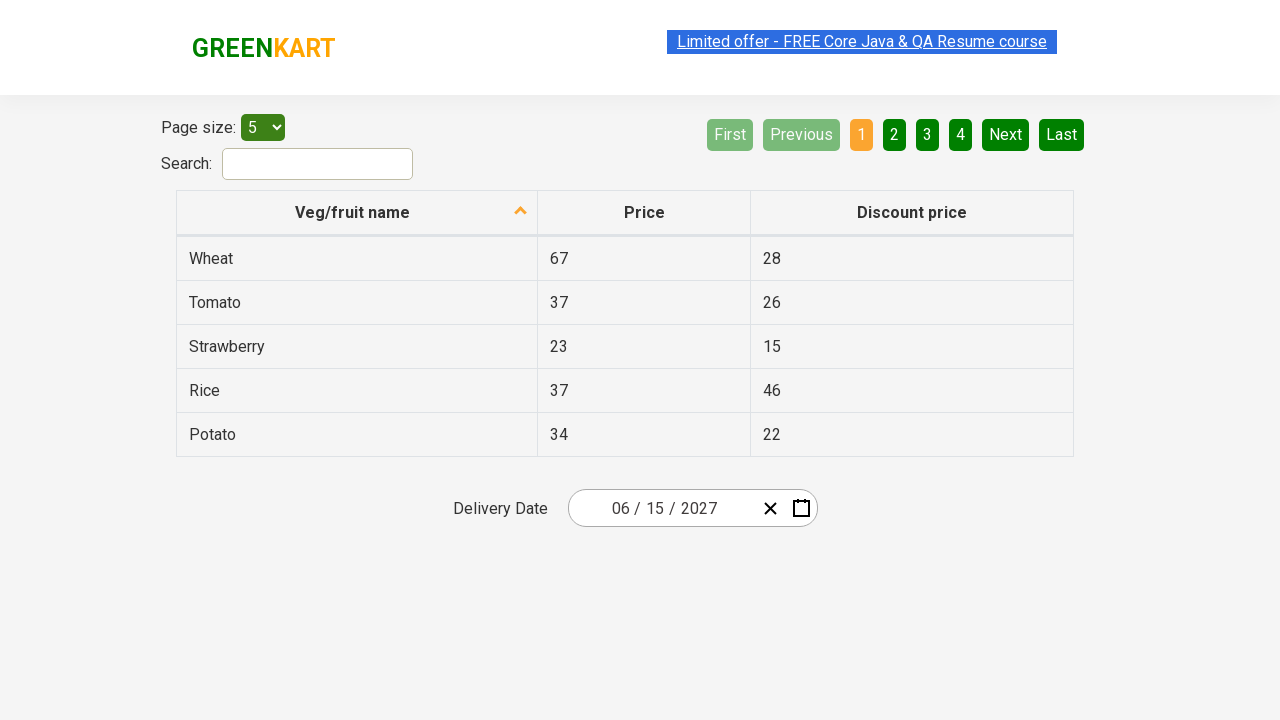

Retrieved all date input fields
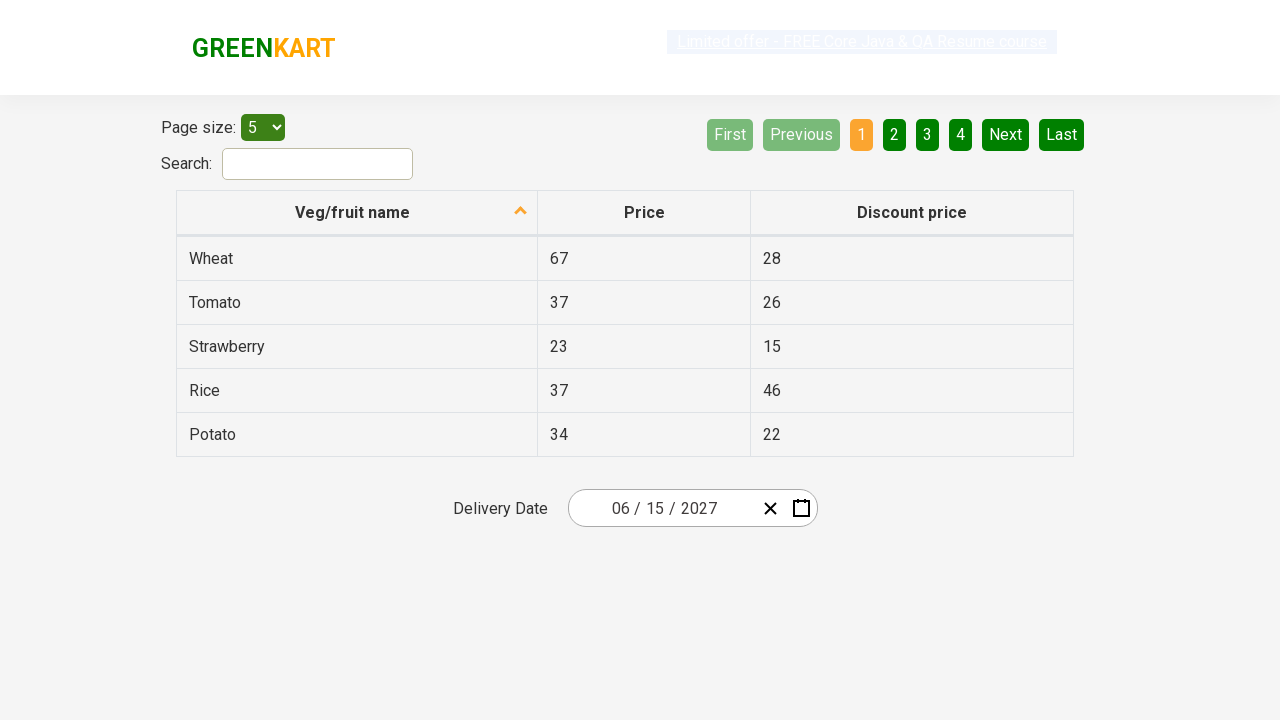

Verified input field 1 has value '6' (expected '6')
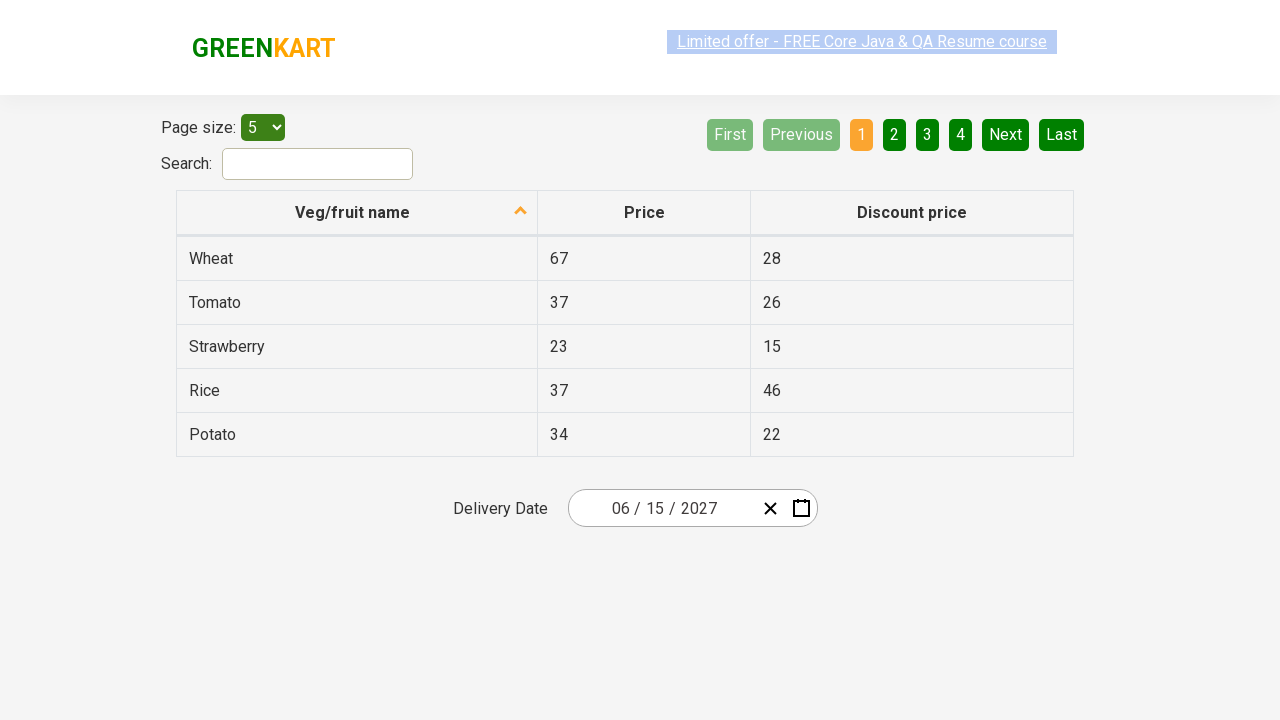

Assertion passed for input field 1
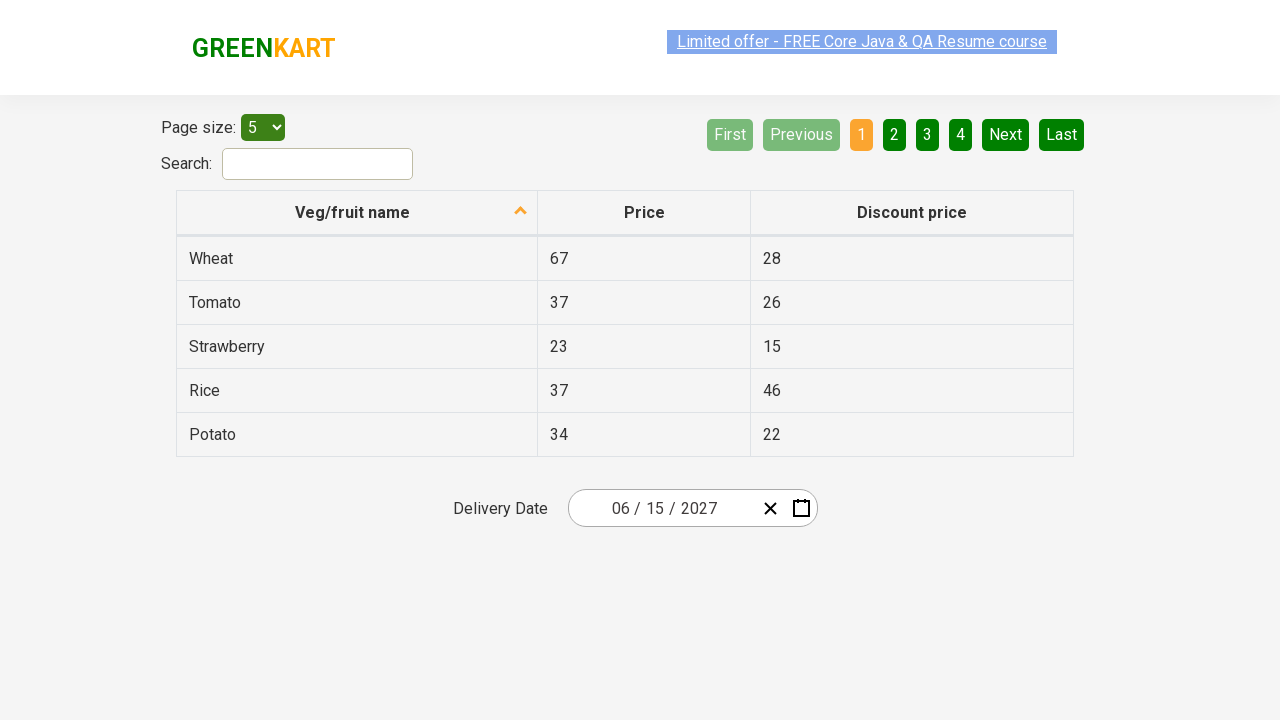

Verified input field 2 has value '15' (expected '15')
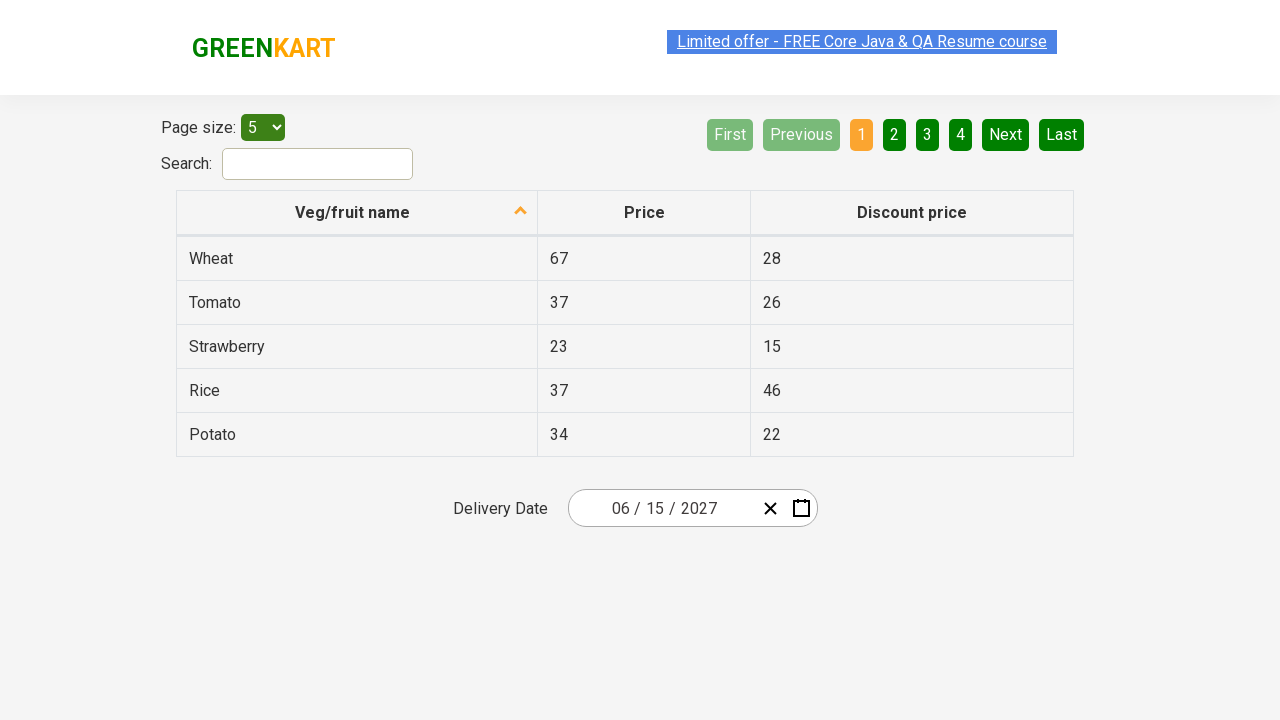

Assertion passed for input field 2
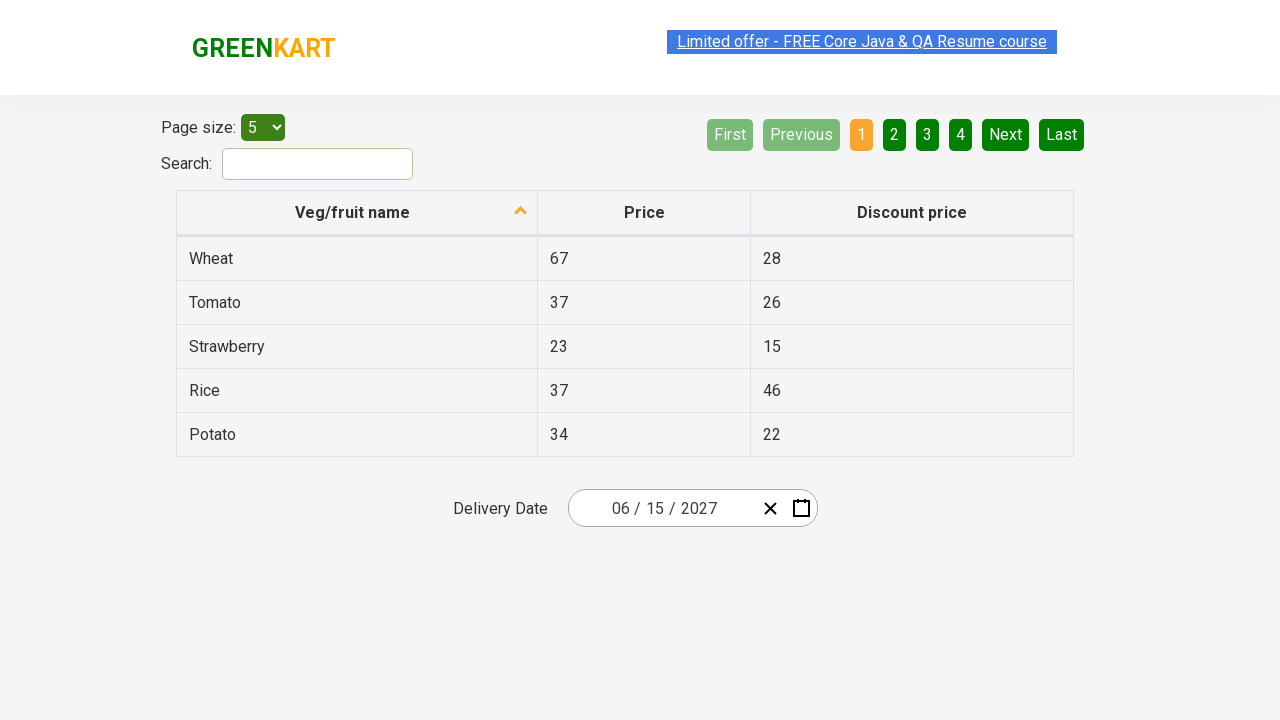

Verified input field 3 has value '2027' (expected '2027')
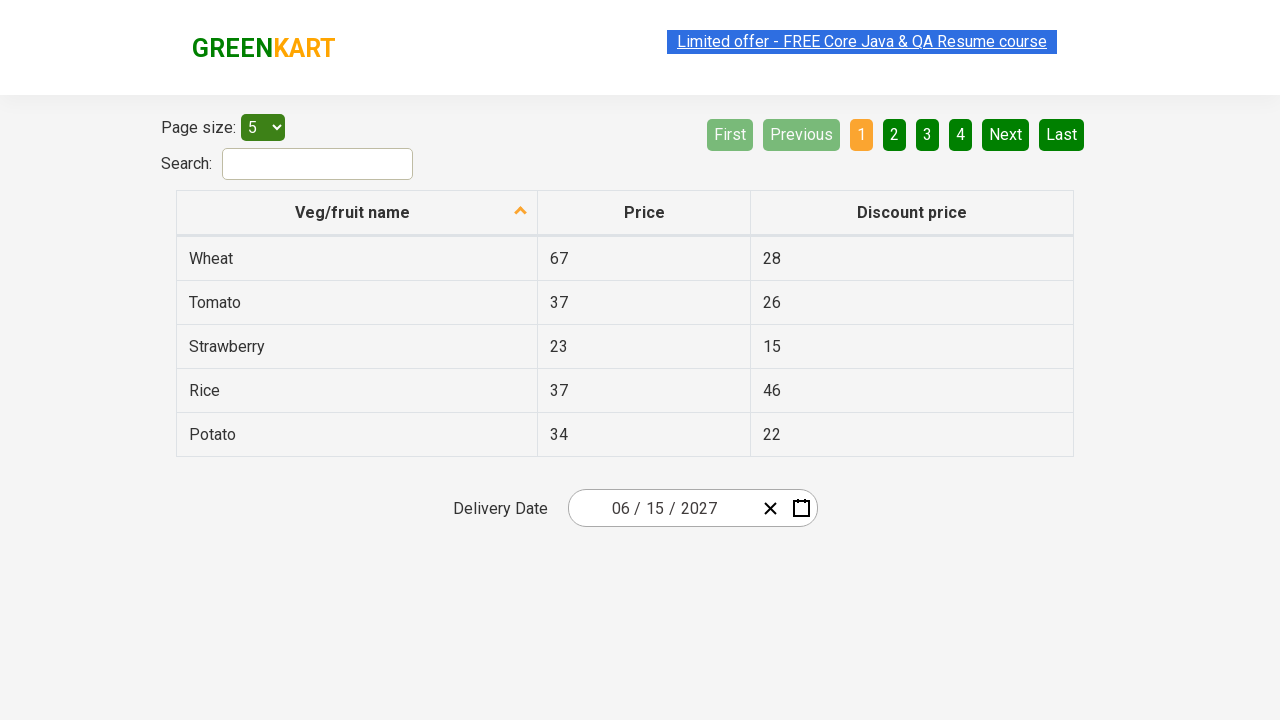

Assertion passed for input field 3
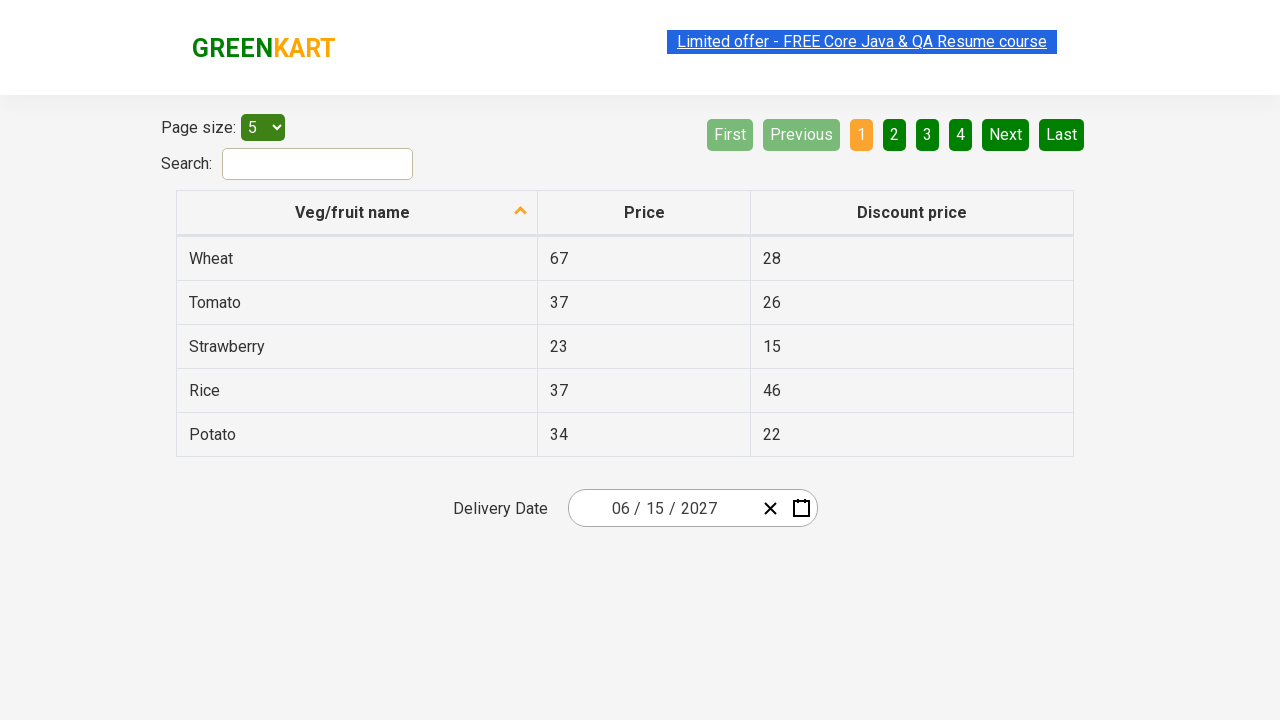

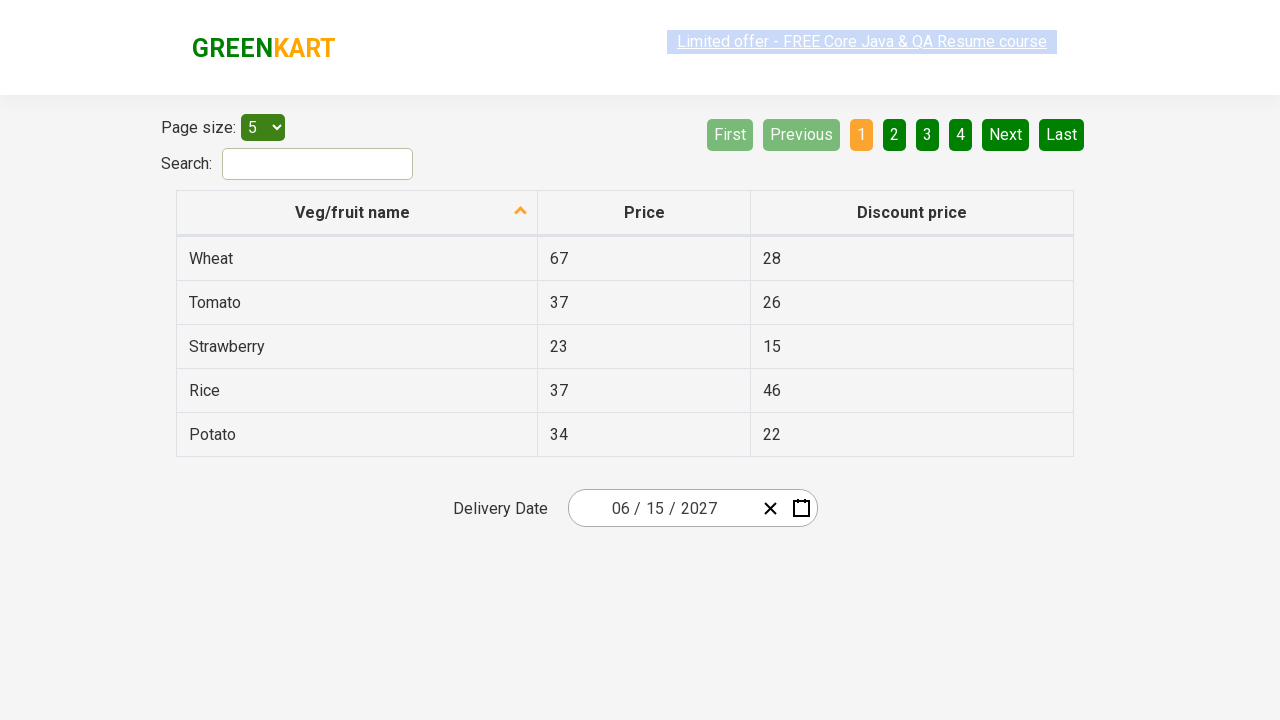